Navigates to the OrangeHRM demo site and verifies the page loads by checking the title is present

Starting URL: https://opensource-demo.orangehrmlive.com/

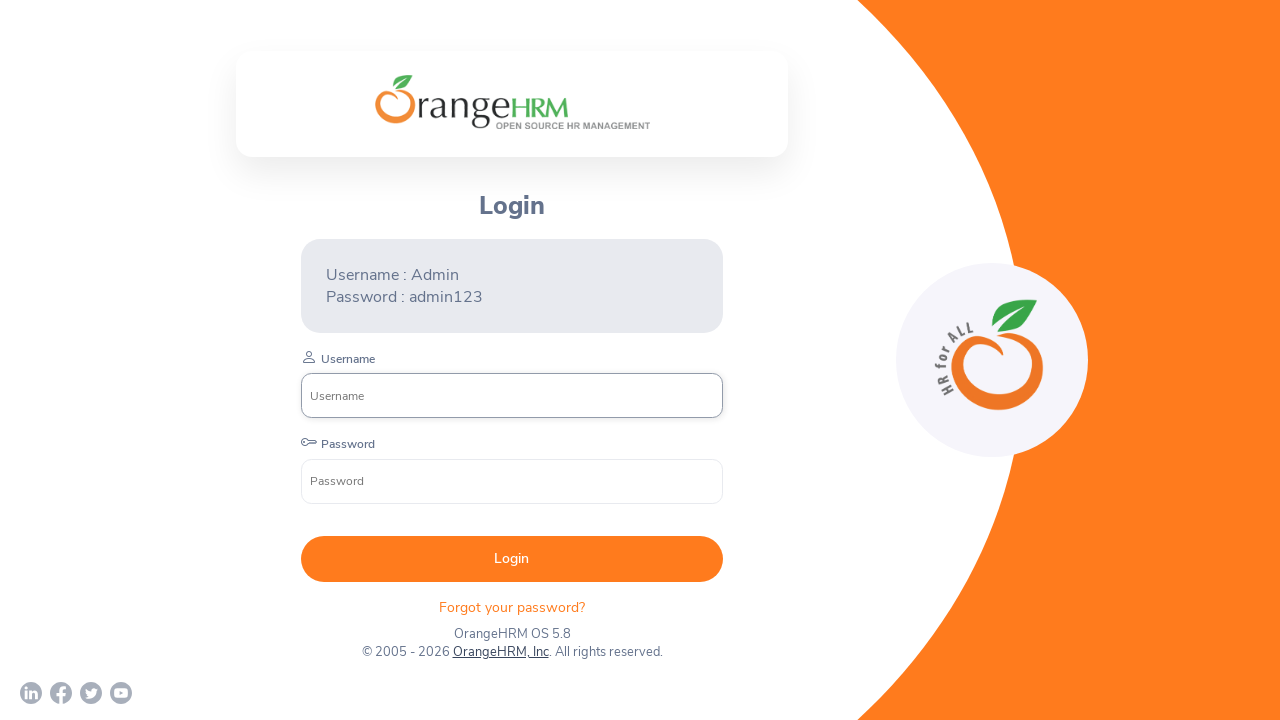

Waited for page DOM to load
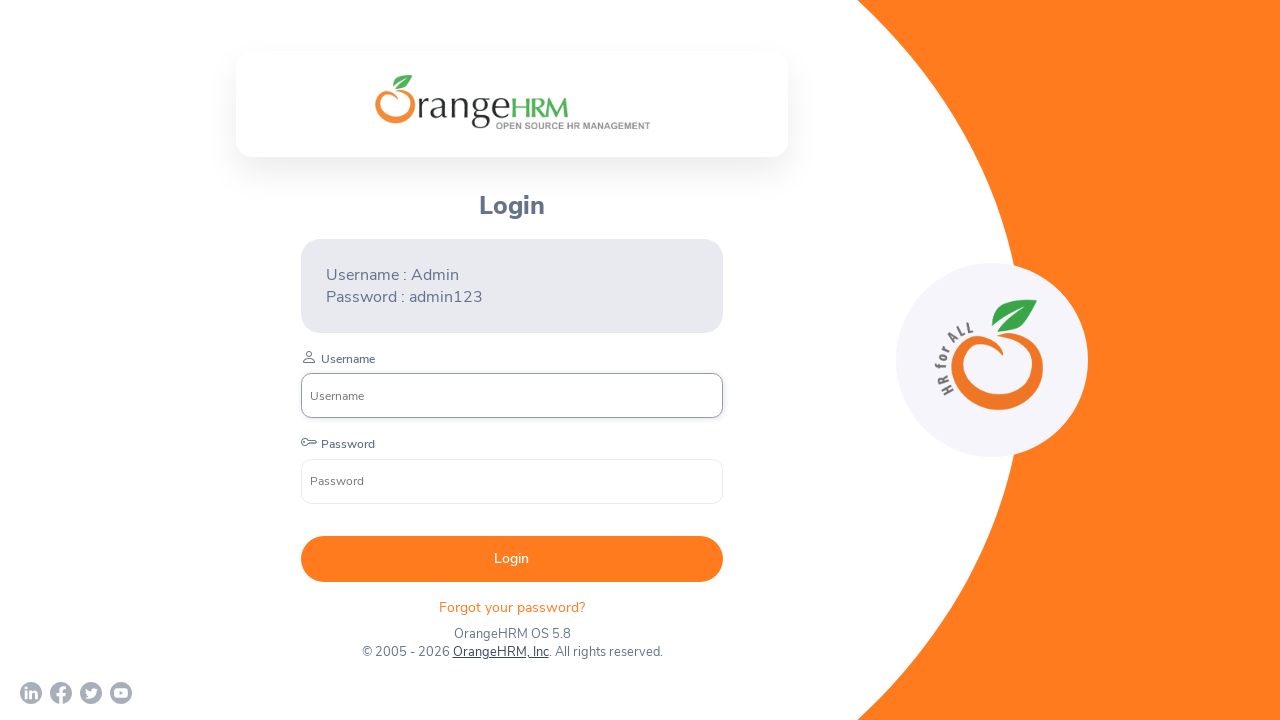

Verified body element is present on OrangeHRM demo site
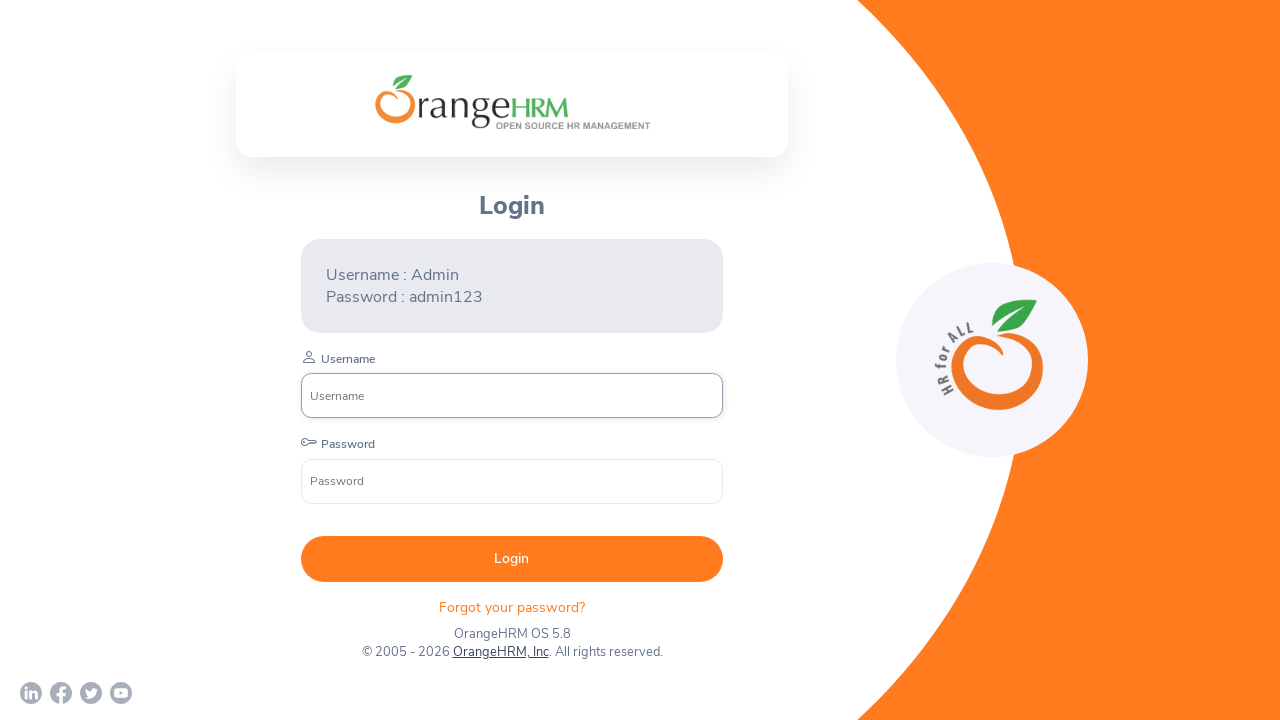

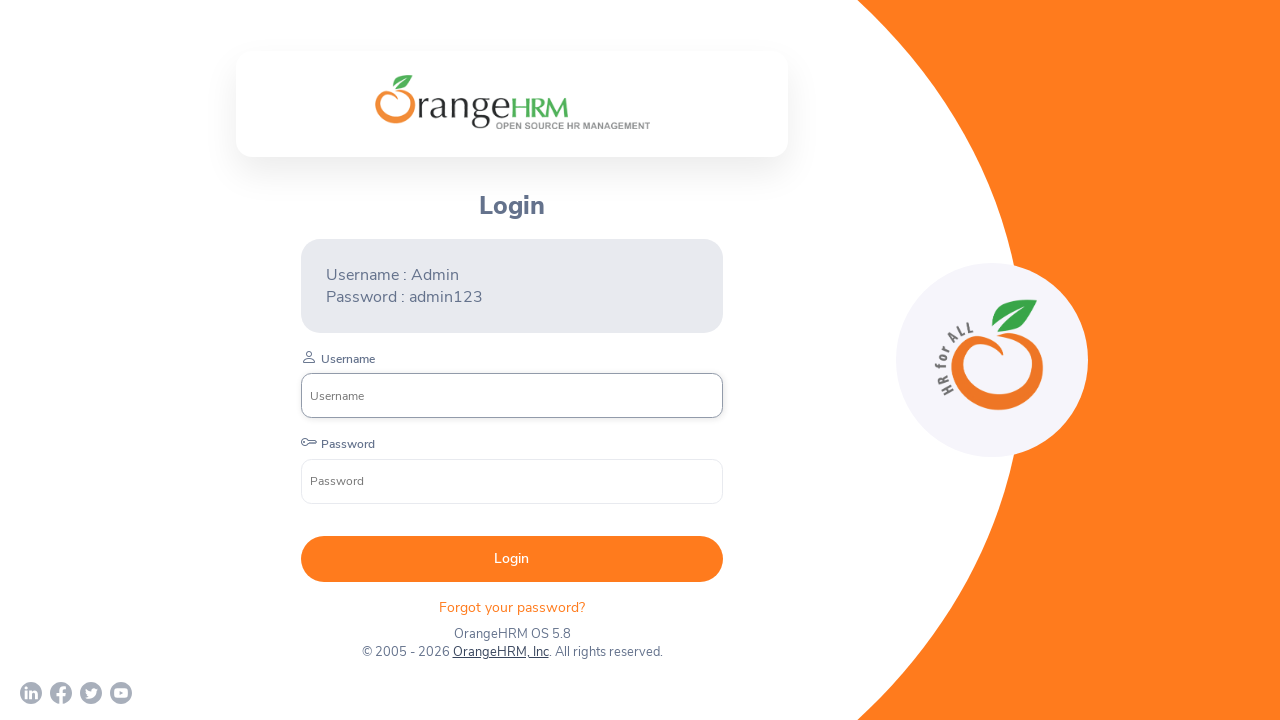